Tests radio button and checkbox selection on a student registration form by selecting gender and multiple hobbies

Starting URL: https://www.automationtestinginsider.com/2019/08/student-registration-form.html

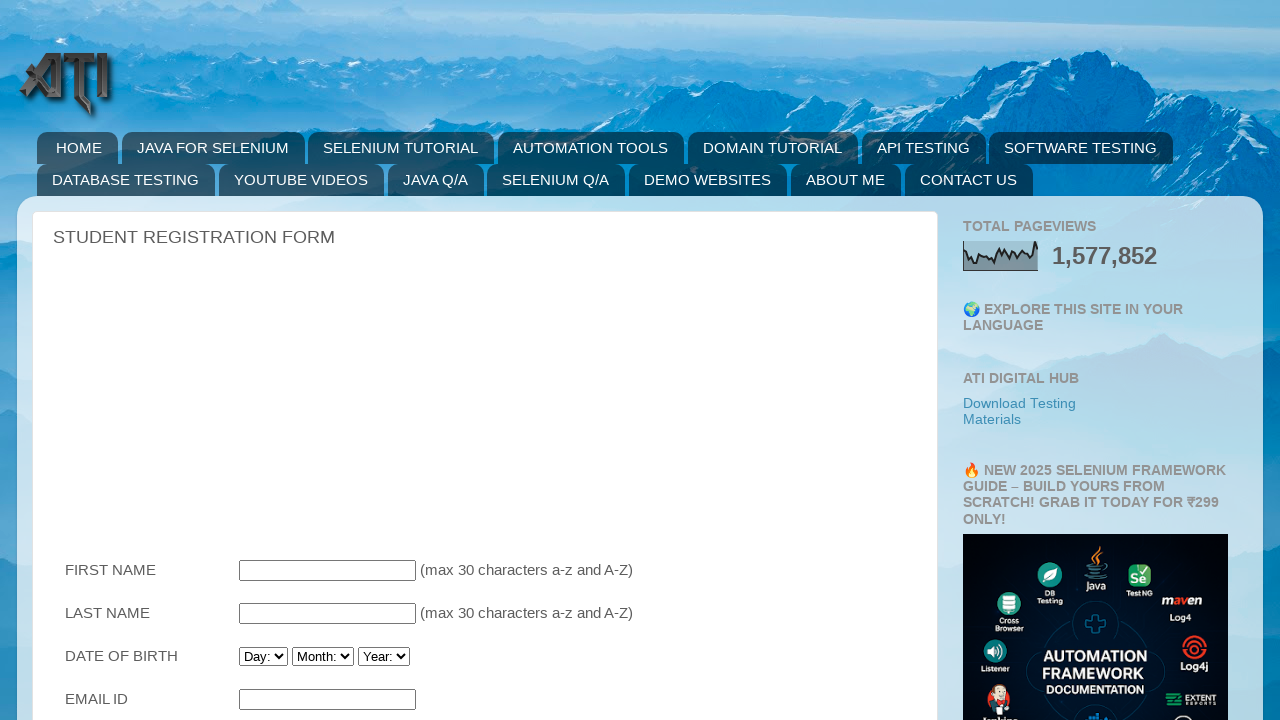

Selected Male radio button for gender at (286, 360) on input[value='Male']
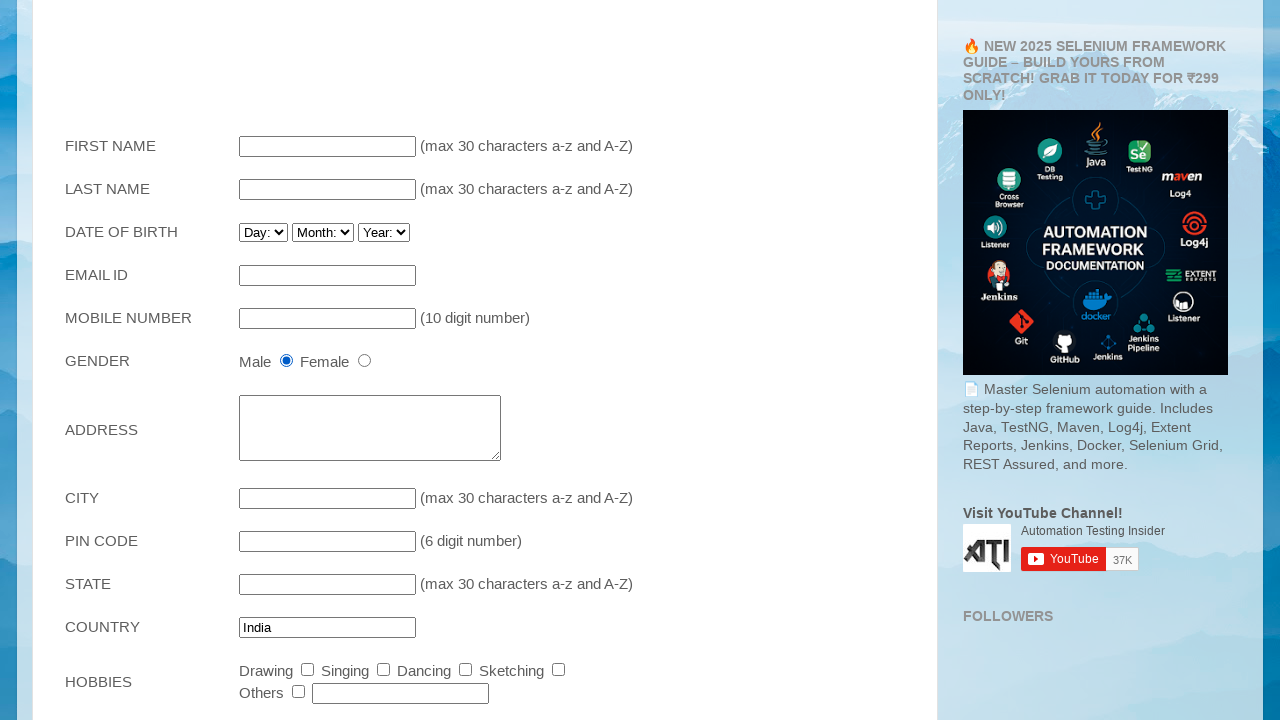

Selected Singing checkbox hobby at (384, 670) on input[value='Singing']
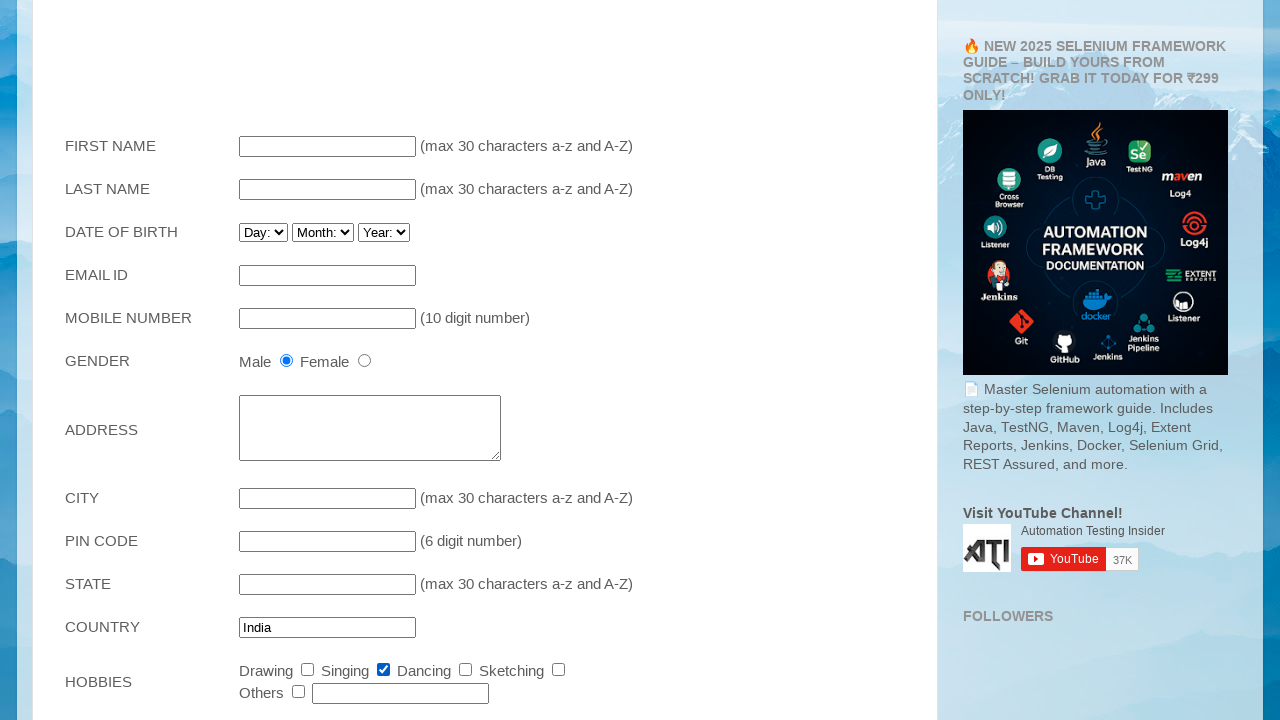

Selected Dancing checkbox hobby at (466, 670) on input[value='Dancing']
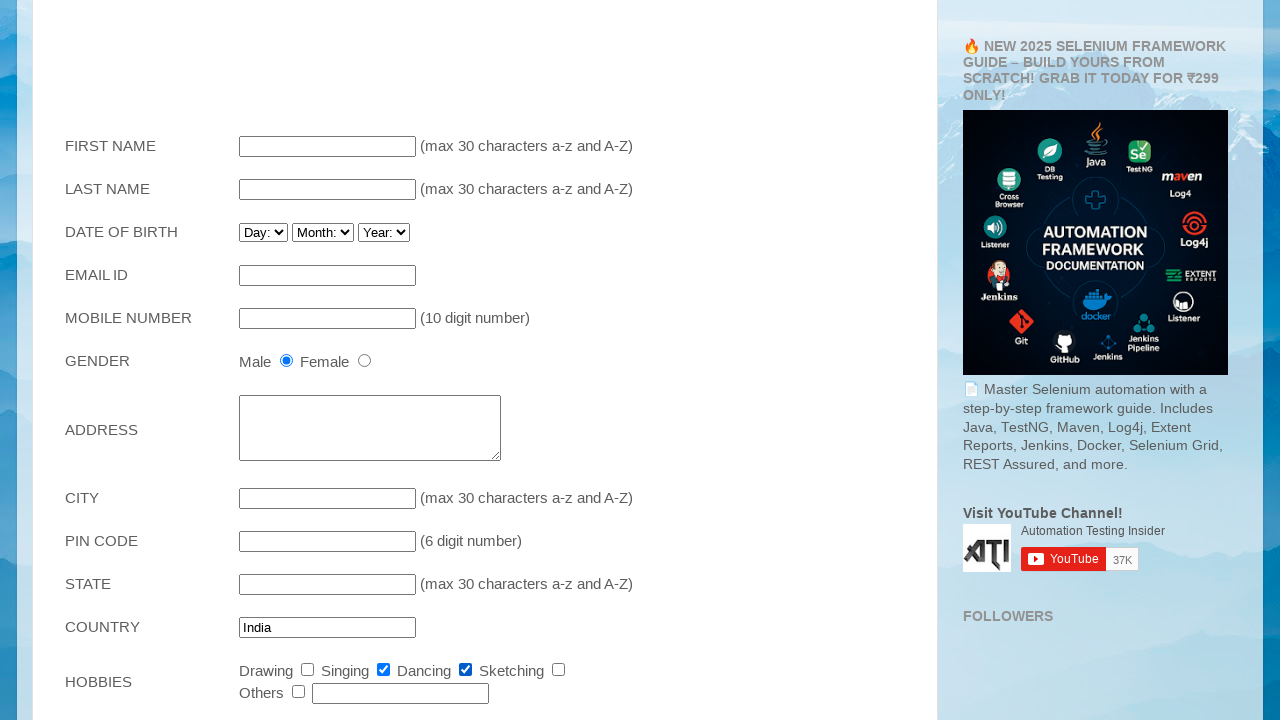

Selected Sketching checkbox hobby at (558, 670) on input[value='Sketching']
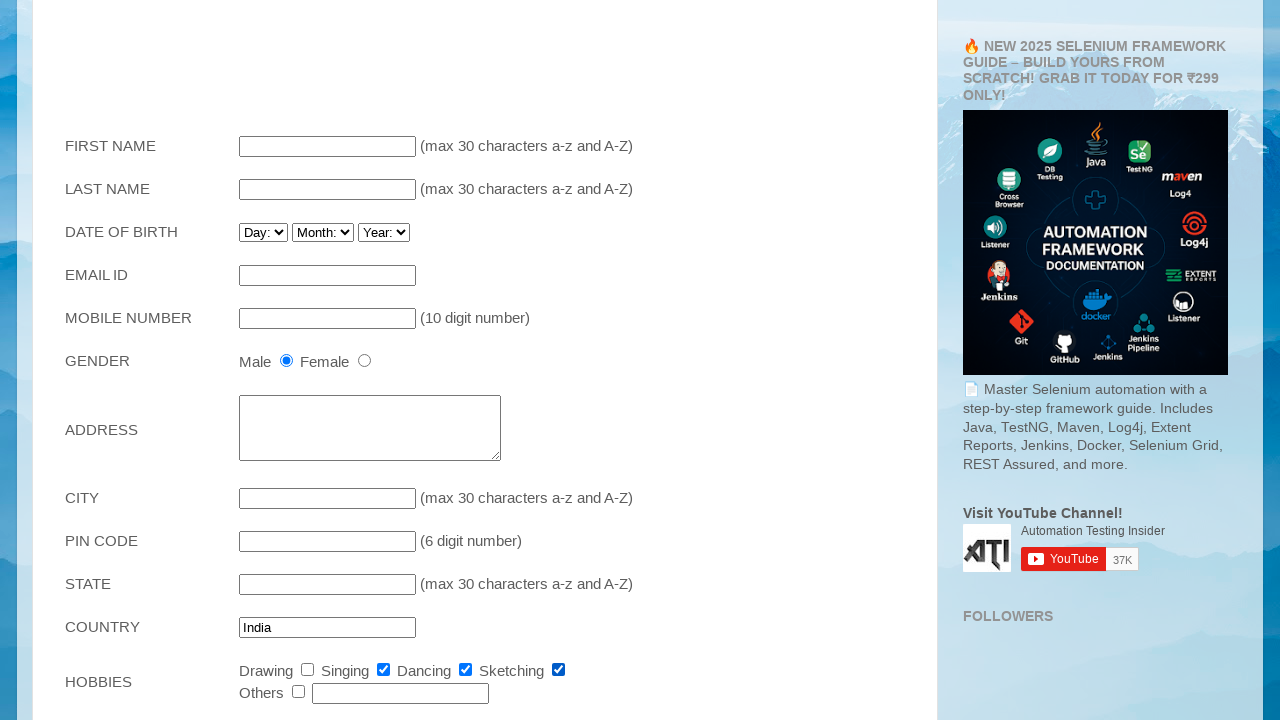

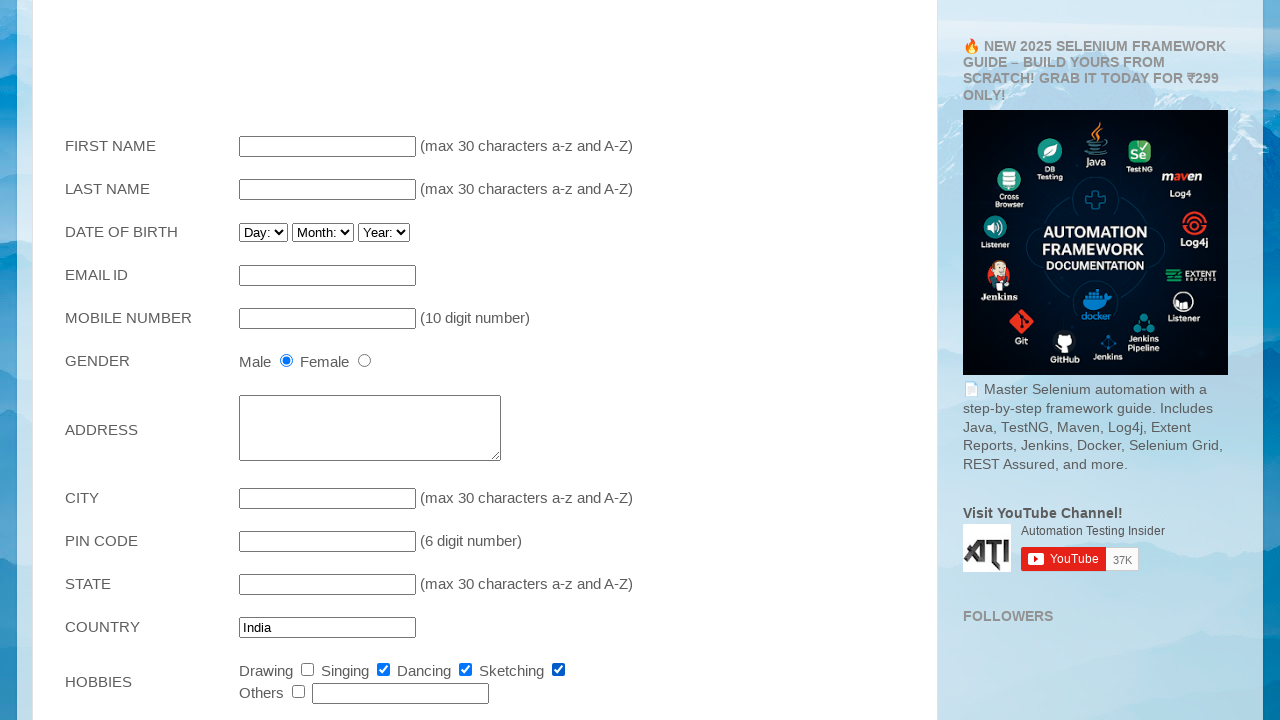